Tests the checkboxes page by navigating to it and verifying the checkbox states - first checkbox unchecked, second checkbox checked

Starting URL: http://the-internet.herokuapp.com/

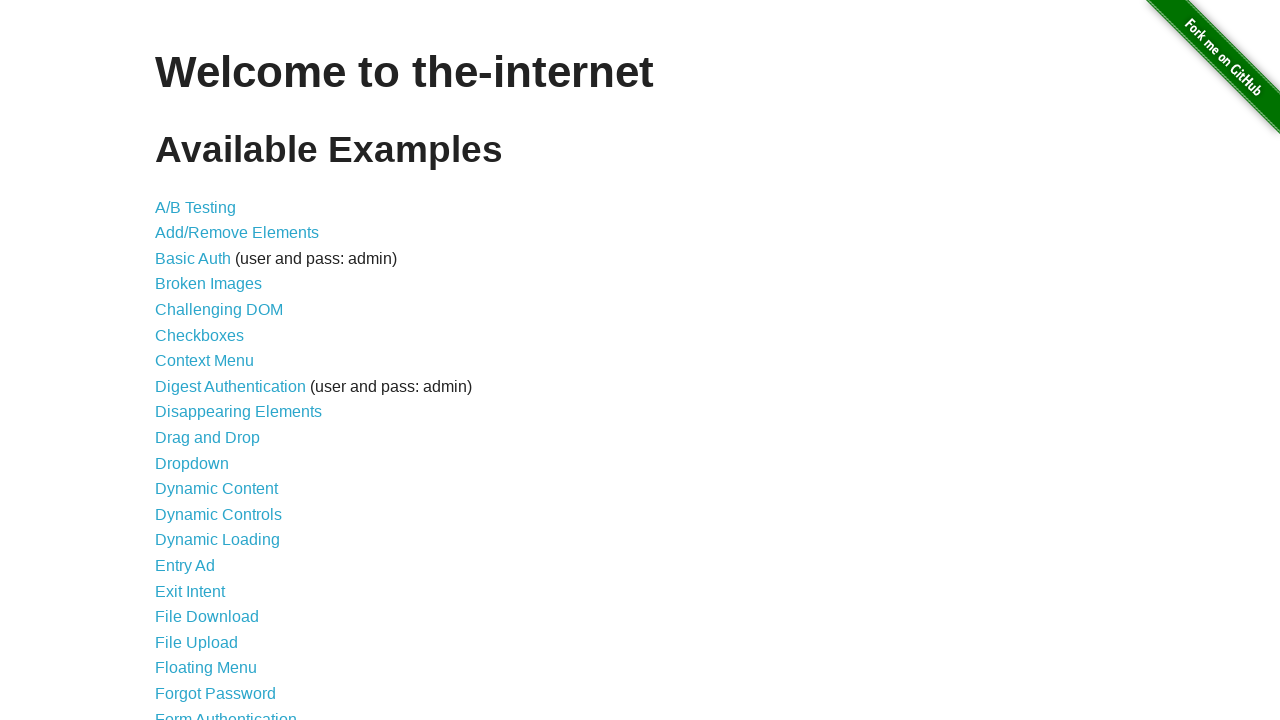

Navigated to the-internet.herokuapp.com homepage
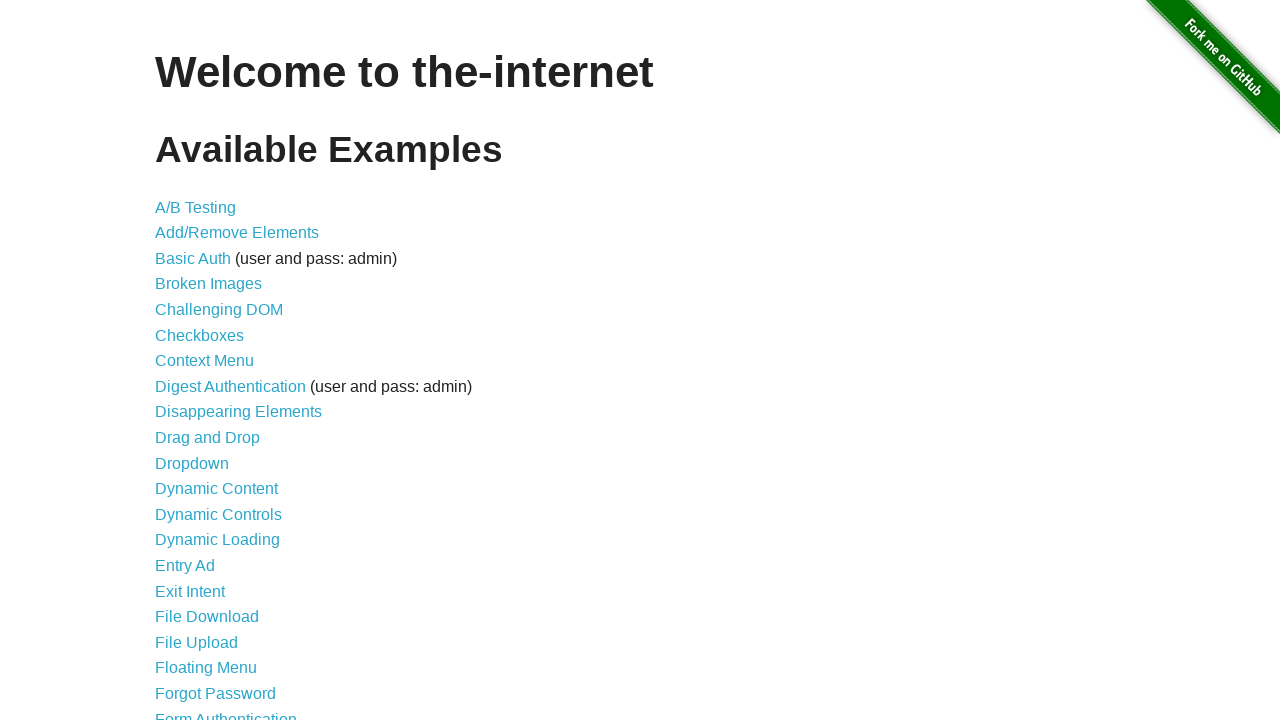

Clicked on Checkboxes link at (200, 335) on text=Checkboxes
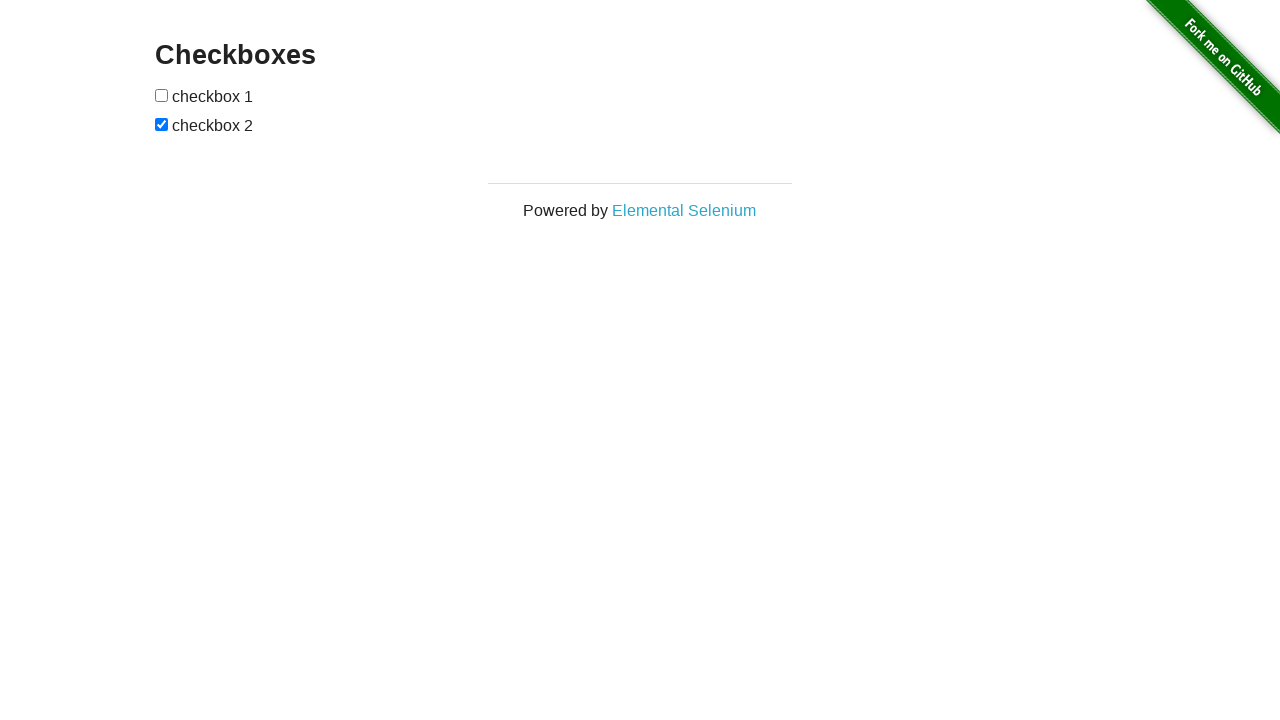

Retrieved header text
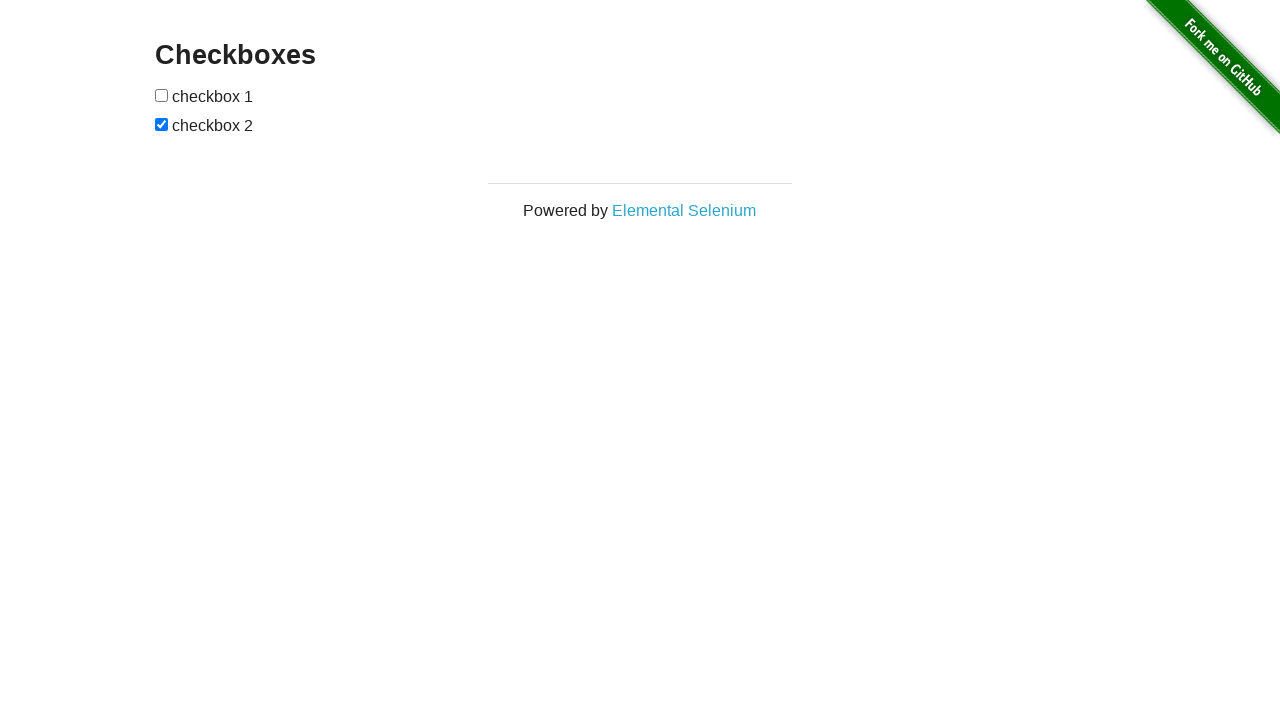

Verified header text is 'Checkboxes'
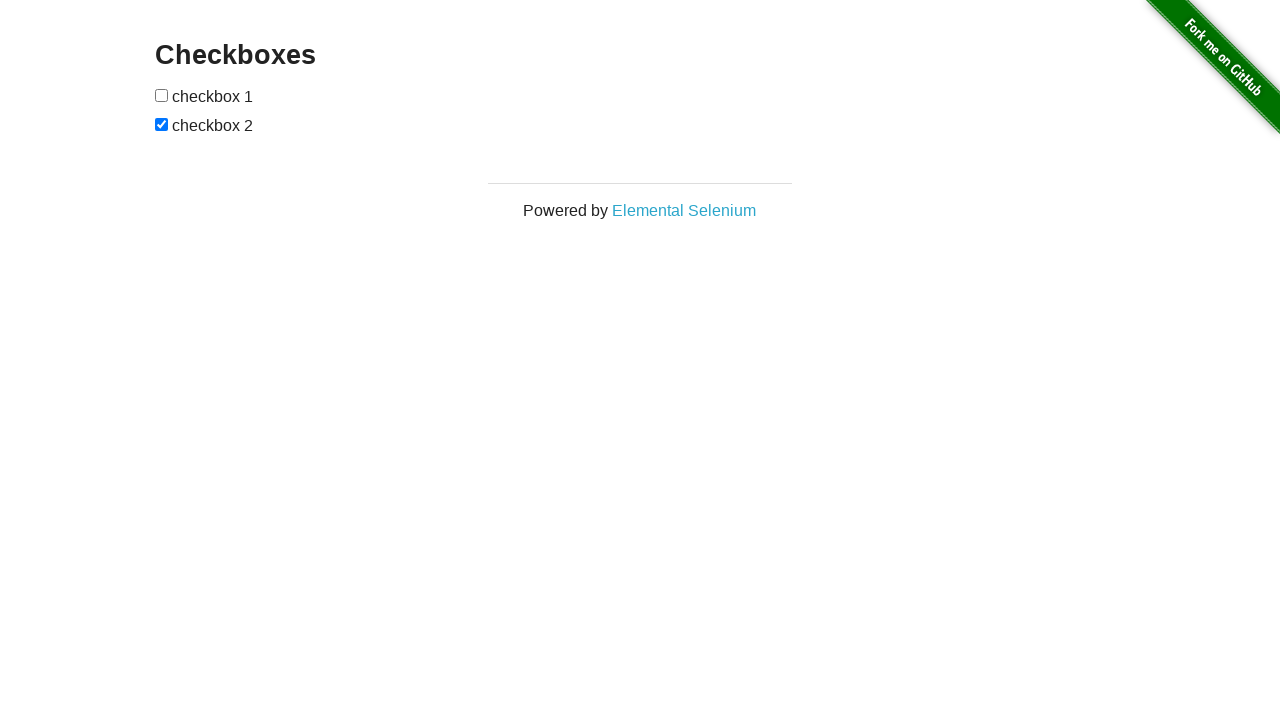

Located all checkboxes on the page
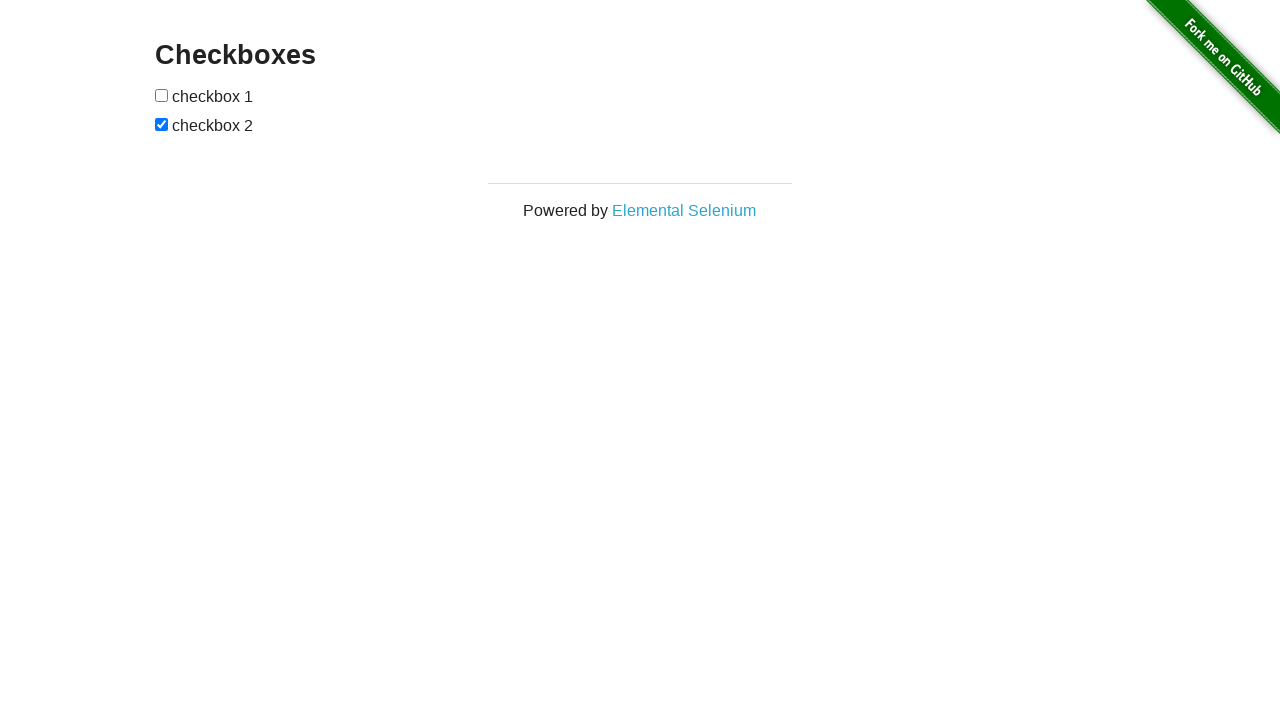

Verified first checkbox is unchecked
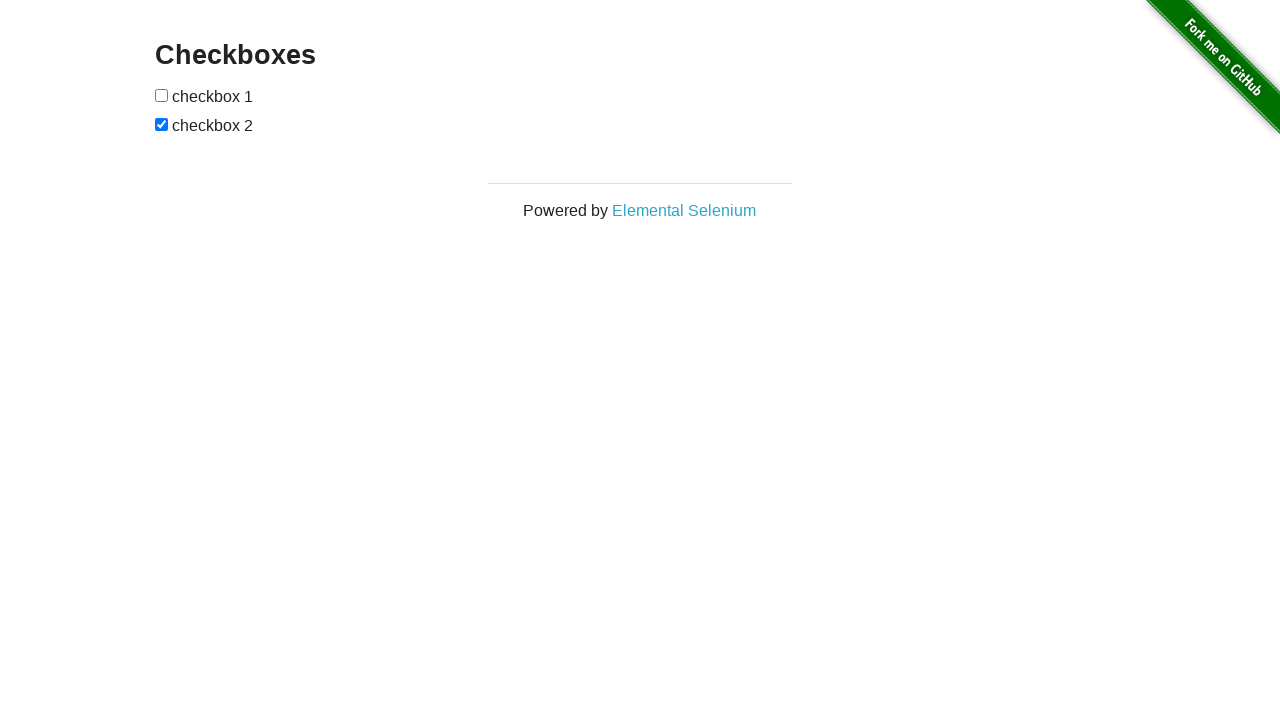

Verified second checkbox is checked
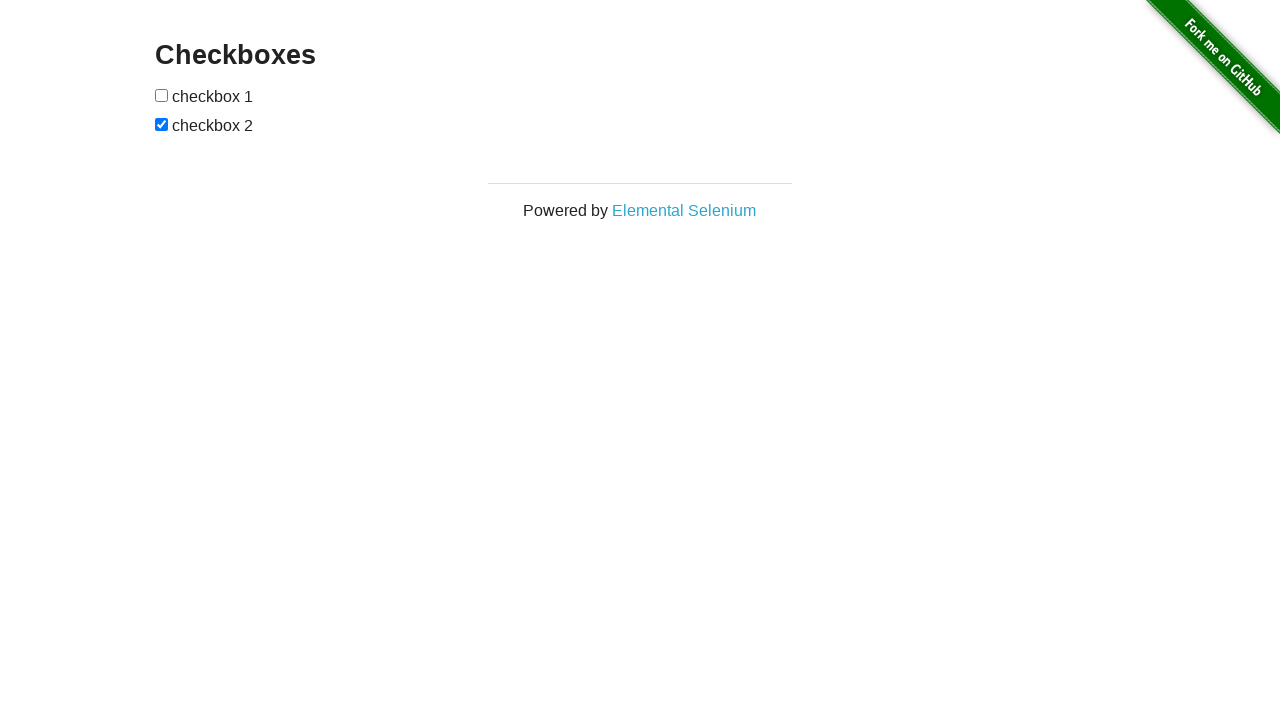

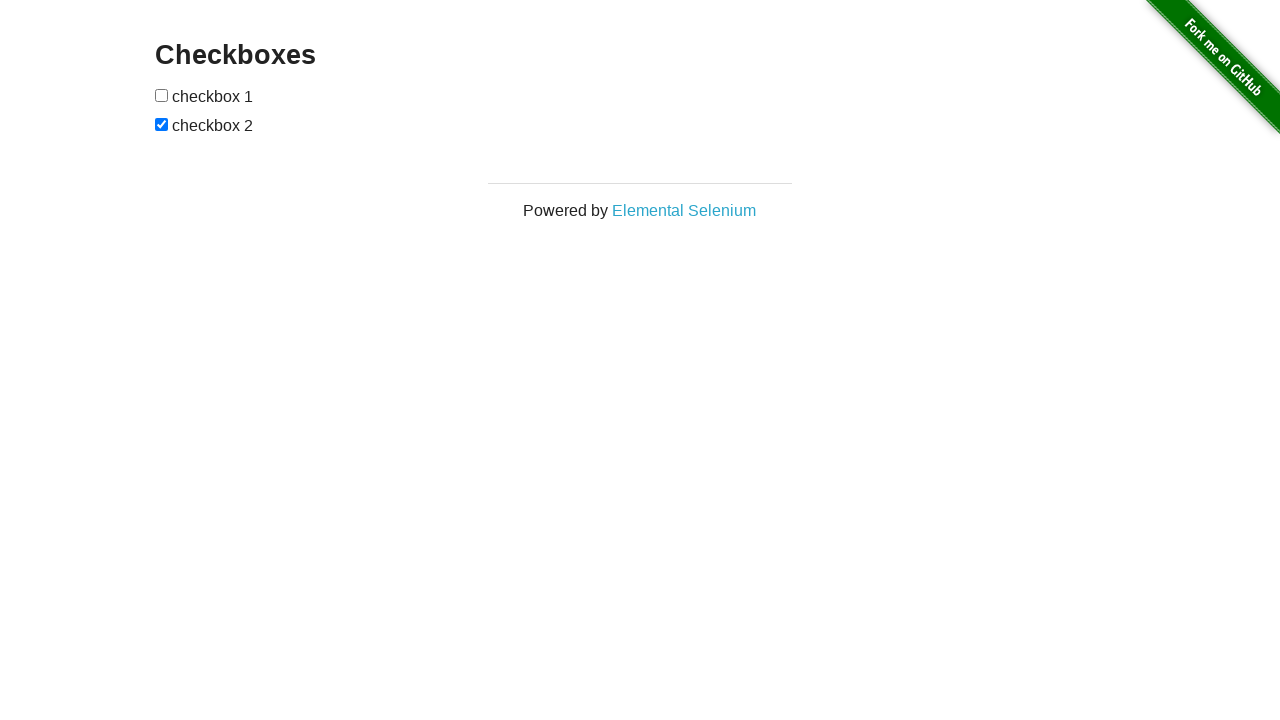